Tests clicking on a bootstrap-style dropdown to reveal options

Starting URL: https://www.leafground.com/select.xhtml

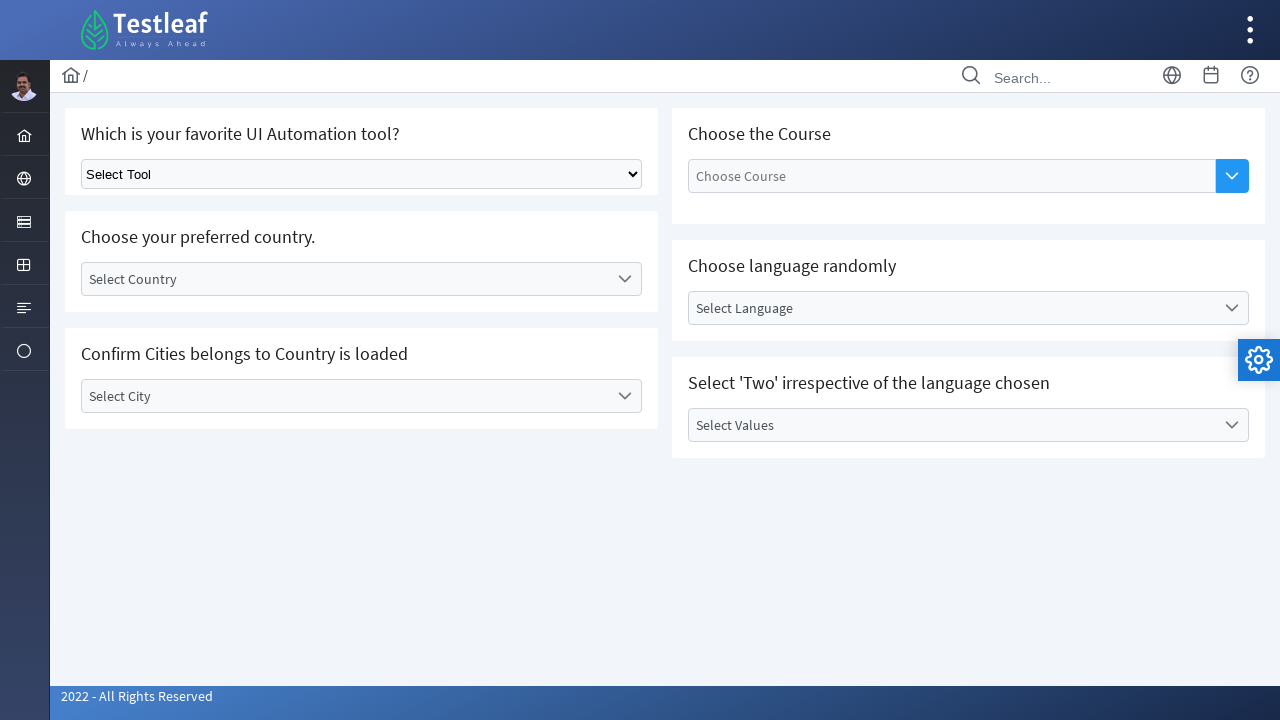

Clicked on the city dropdown label to reveal bootstrap-style dropdown options at (345, 396) on label[id='j_idt87:city_label']
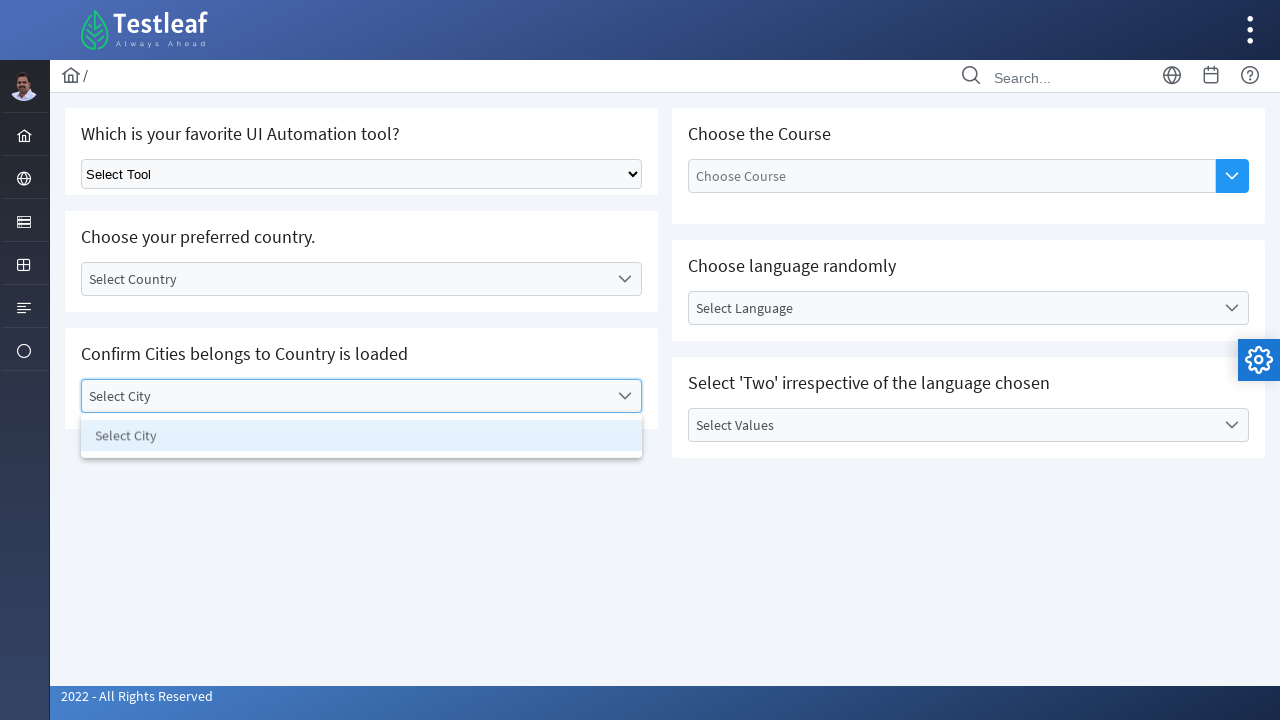

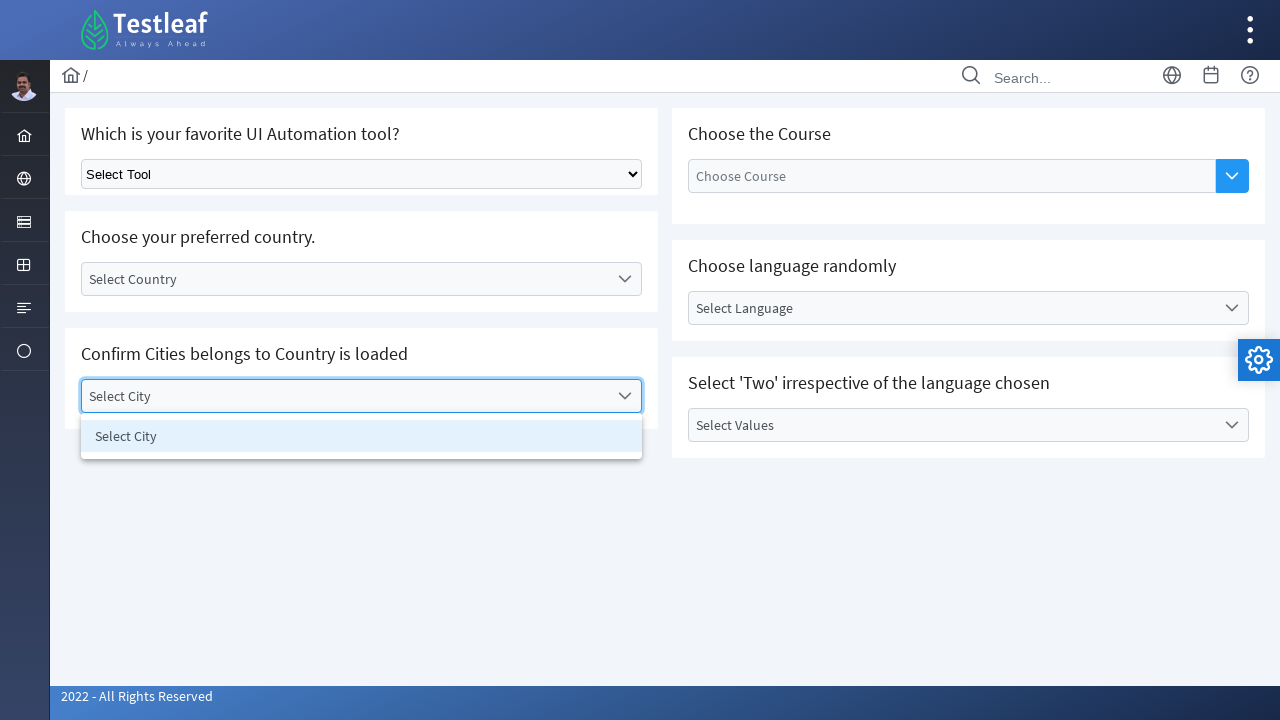